Tests that the clear completed button is hidden when no items are completed

Starting URL: https://demo.playwright.dev/todomvc

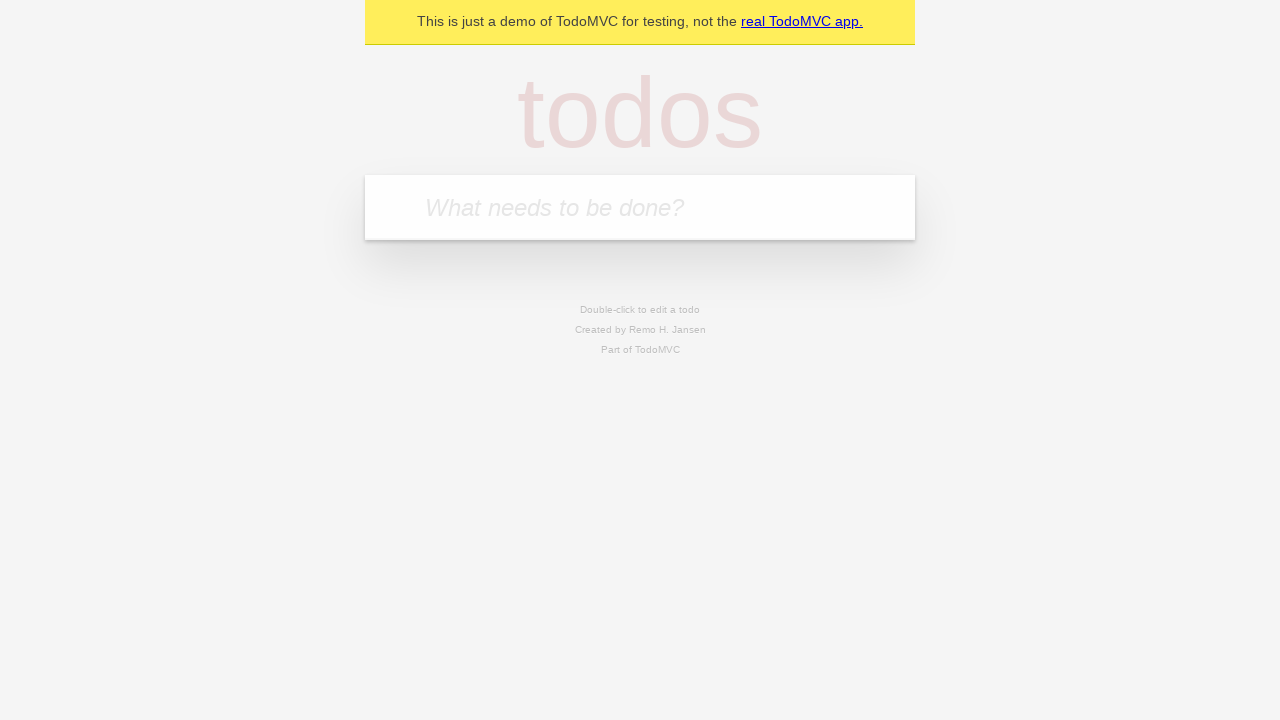

Filled new todo input with 'buy some cheese' on .new-todo
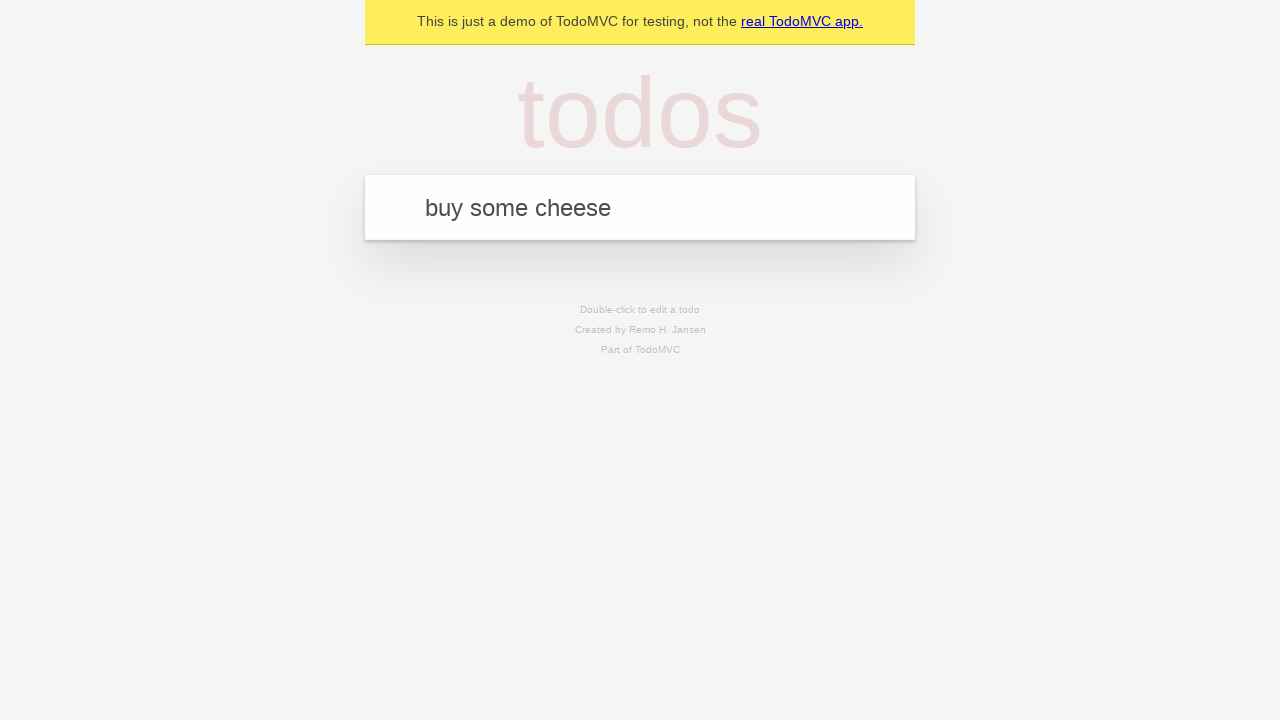

Pressed Enter to add first todo item on .new-todo
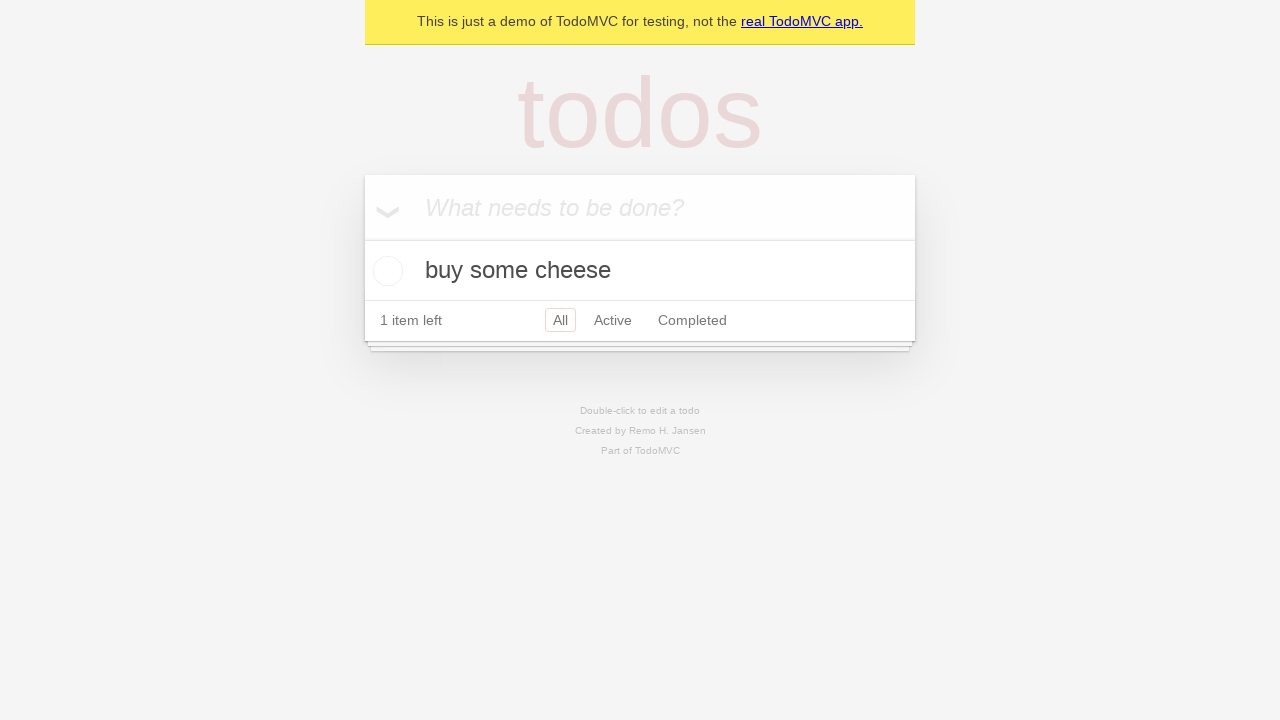

Filled new todo input with 'feed the cat' on .new-todo
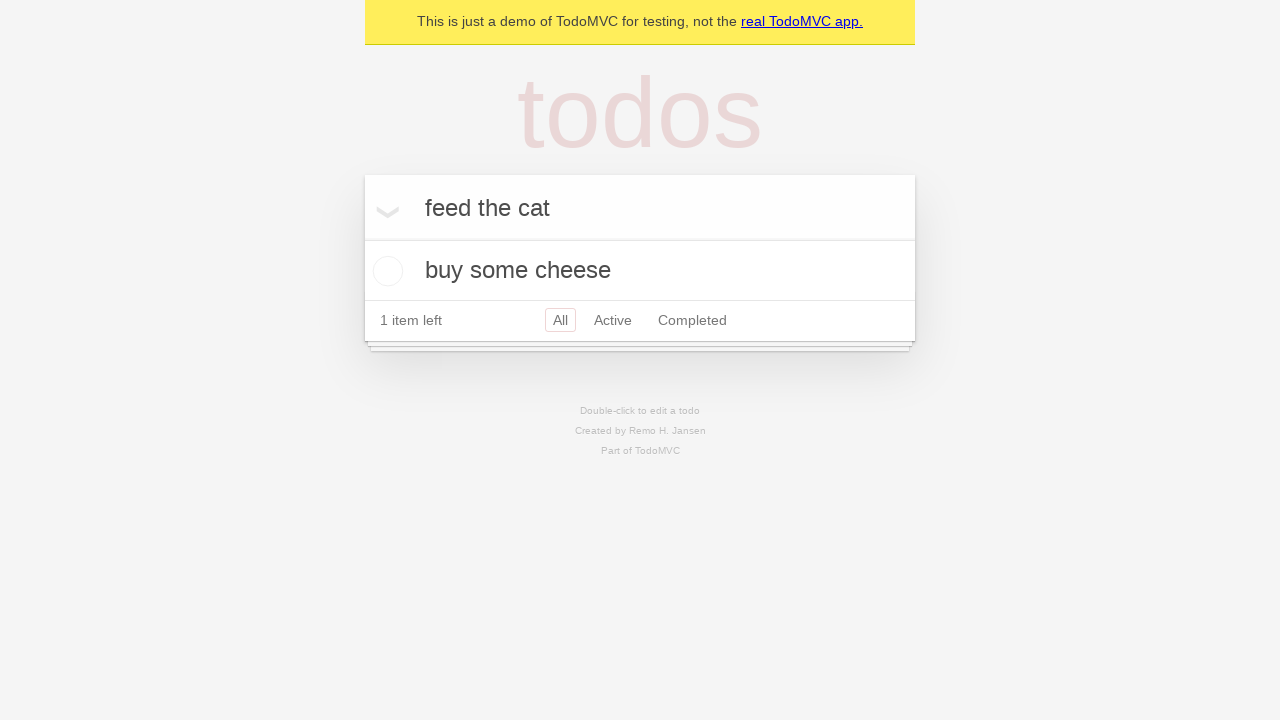

Pressed Enter to add second todo item on .new-todo
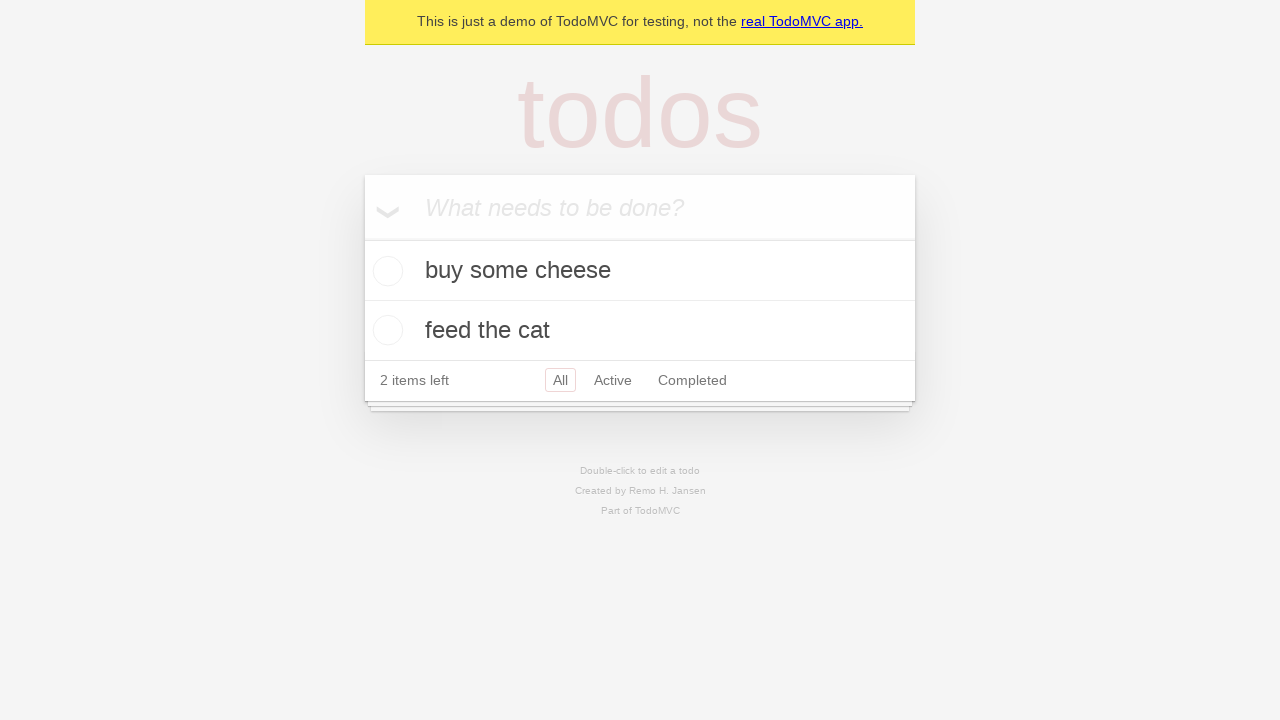

Filled new todo input with 'book a doctors appointment' on .new-todo
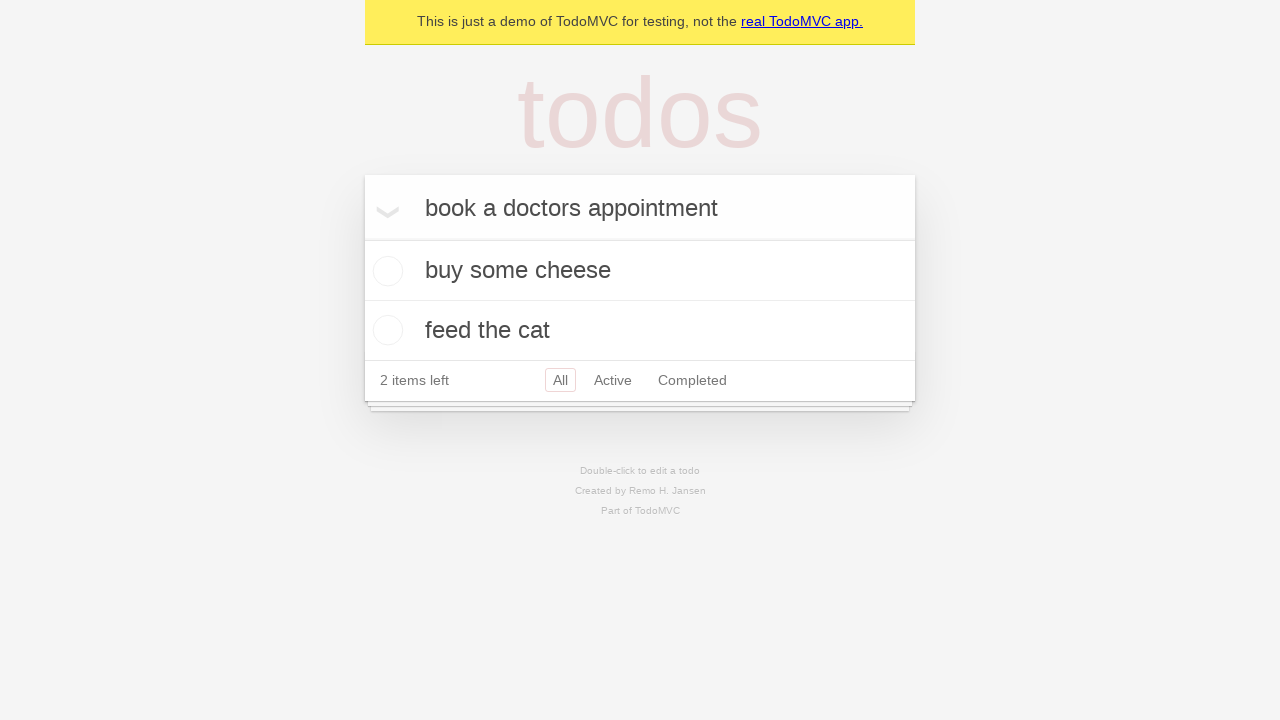

Pressed Enter to add third todo item on .new-todo
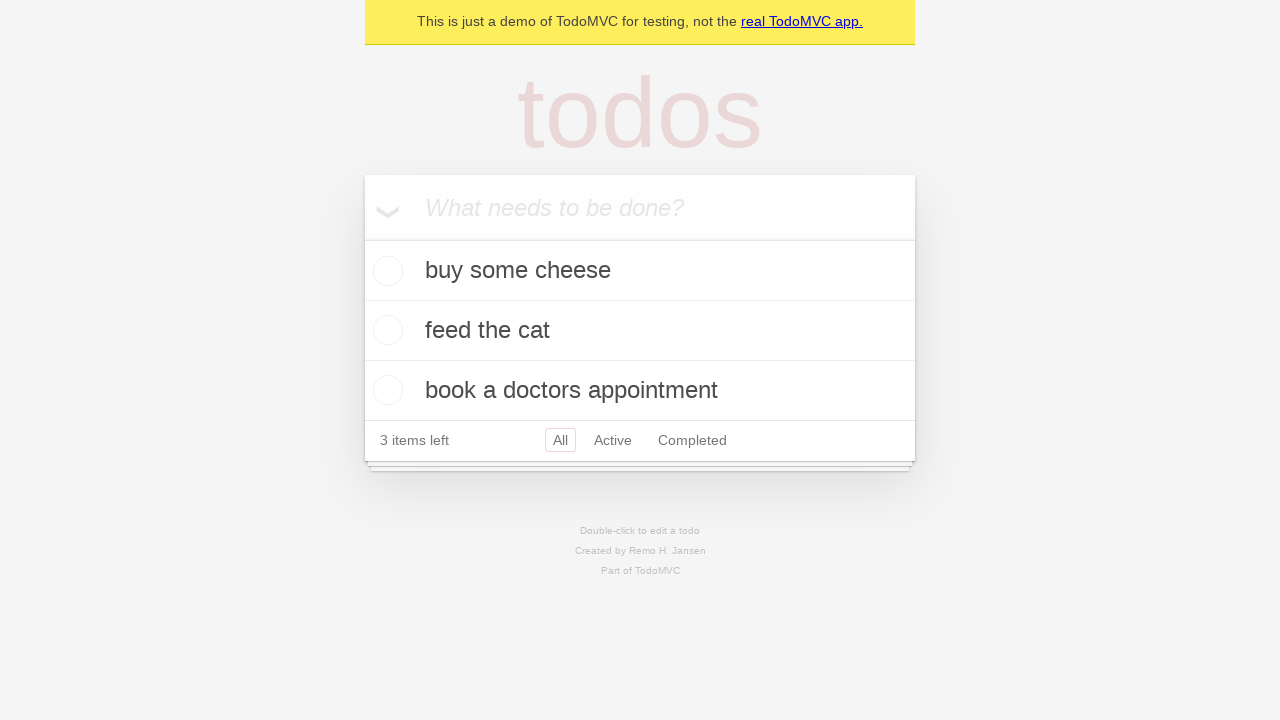

Waited for all three todo items to load in the list
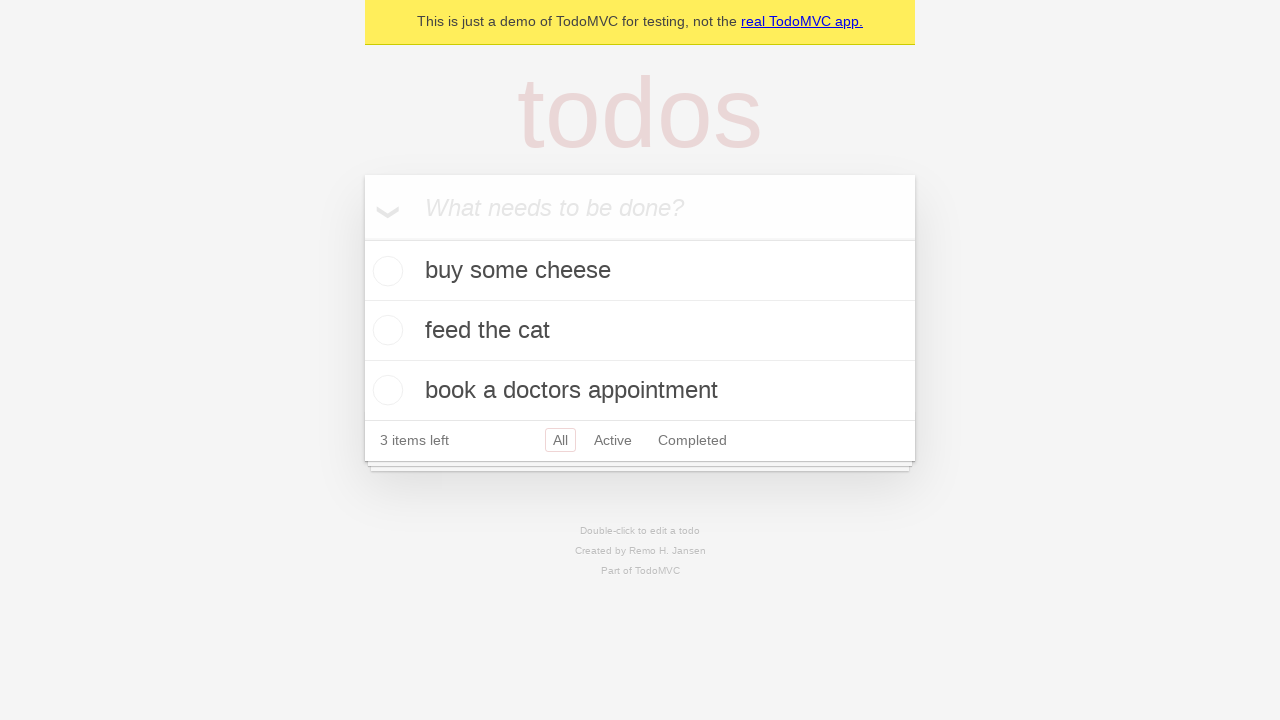

Checked the first todo item as completed at (385, 271) on .todo-list li .toggle >> nth=0
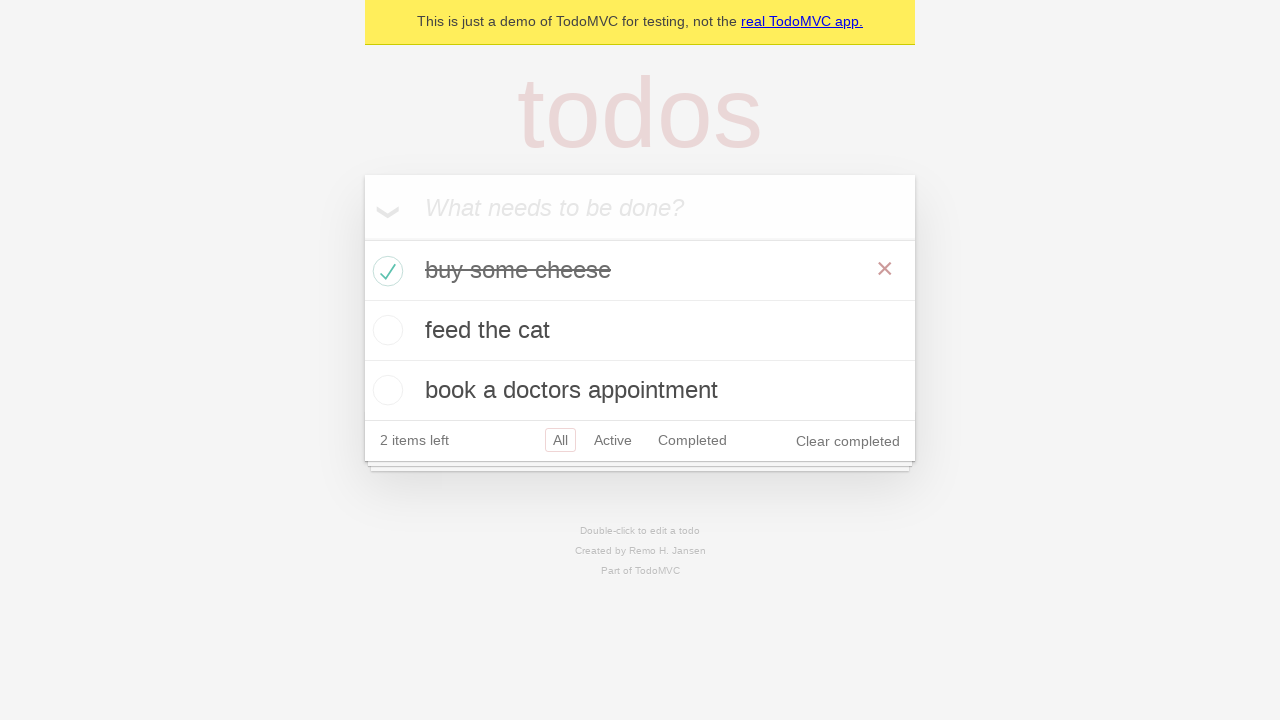

Clicked clear completed button to remove completed item at (848, 441) on .clear-completed
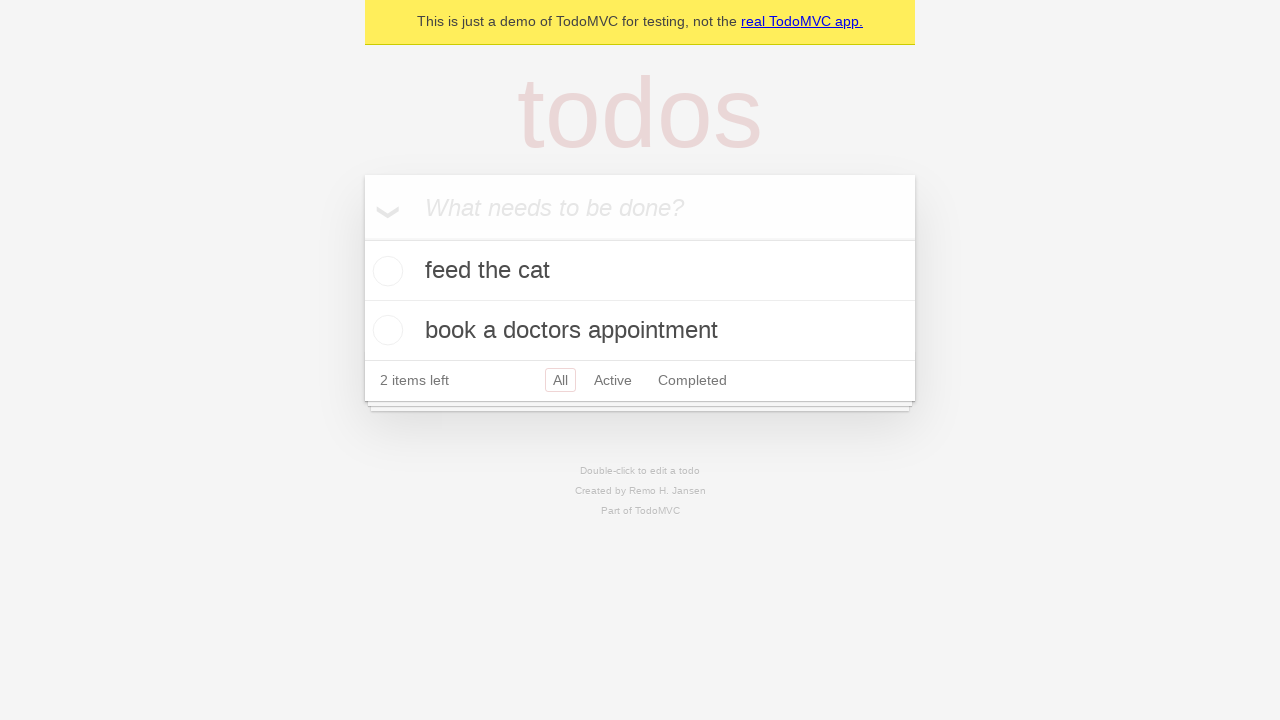

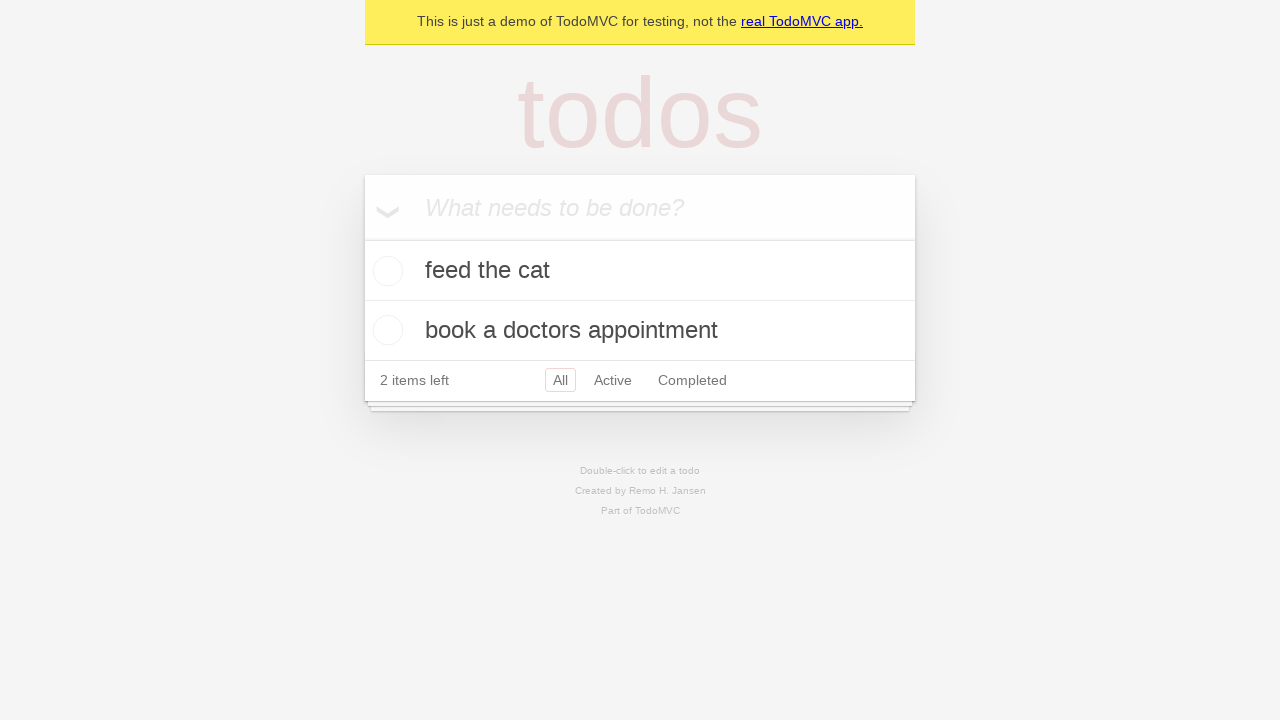